Tests clearing the complete state of all items by checking and then unchecking the toggle all checkbox

Starting URL: https://demo.playwright.dev/todomvc

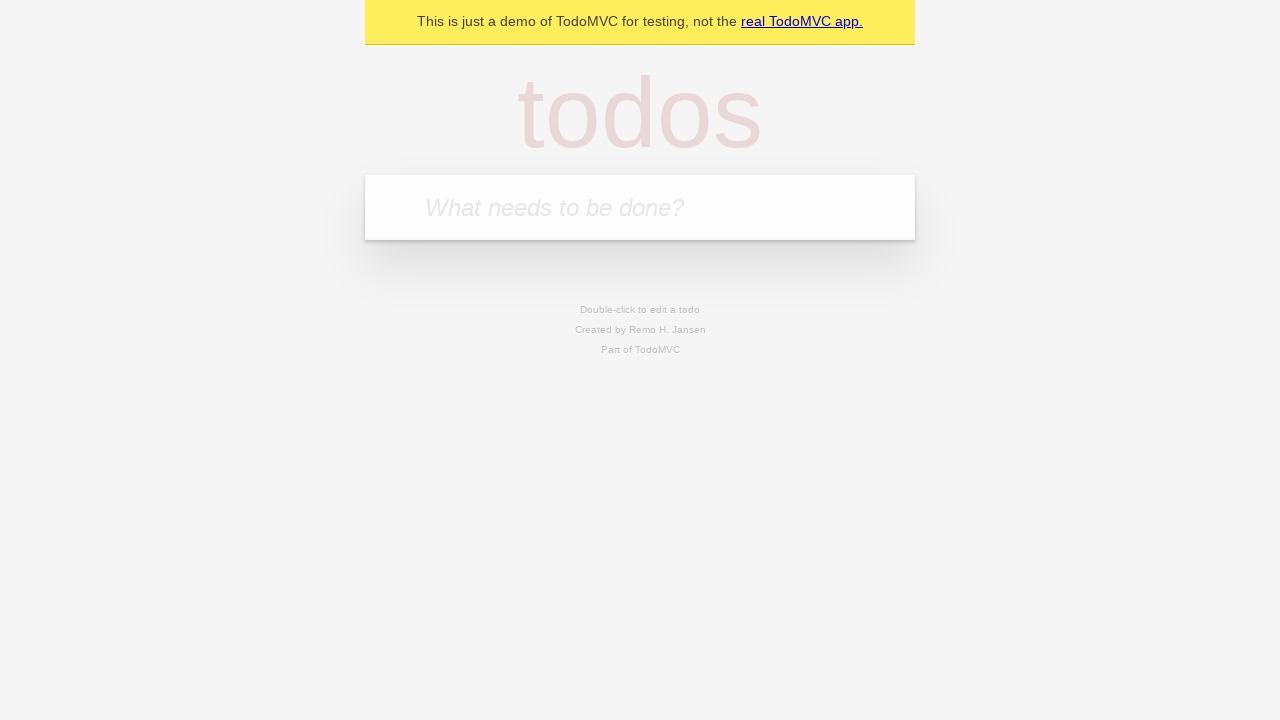

Filled todo input with 'buy some cheese' on internal:attr=[placeholder="What needs to be done?"i]
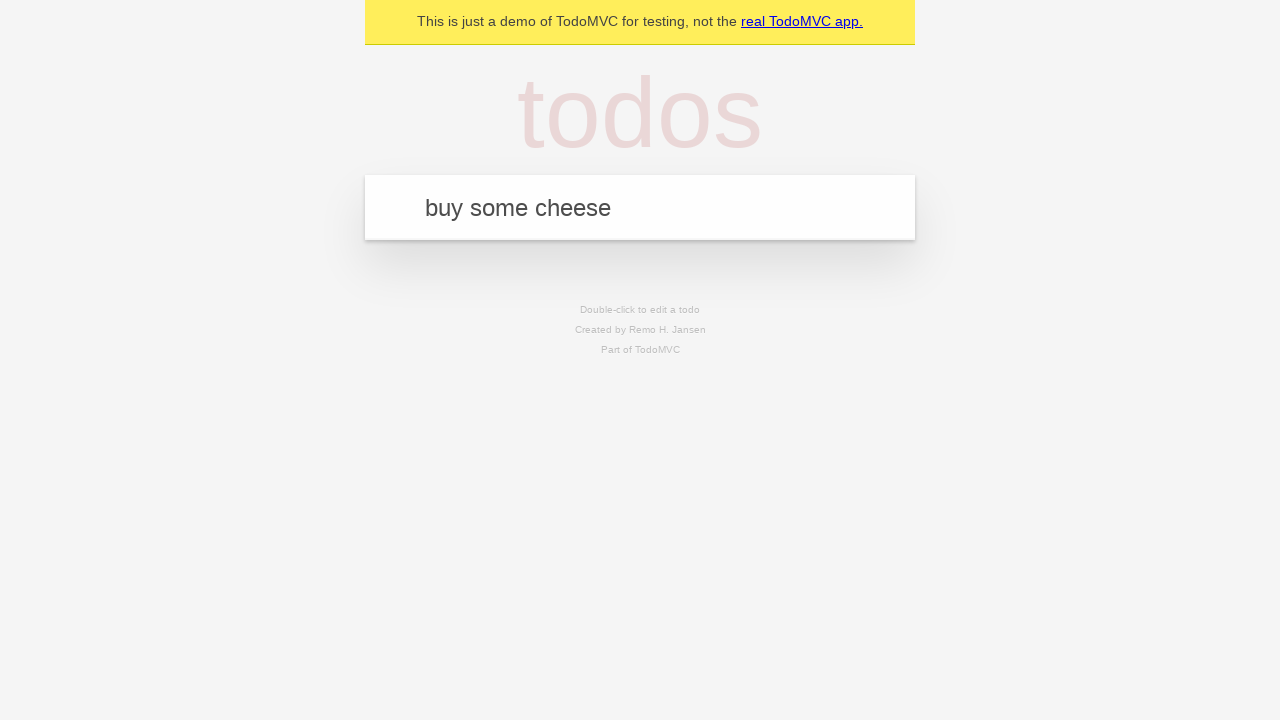

Pressed Enter to create first todo on internal:attr=[placeholder="What needs to be done?"i]
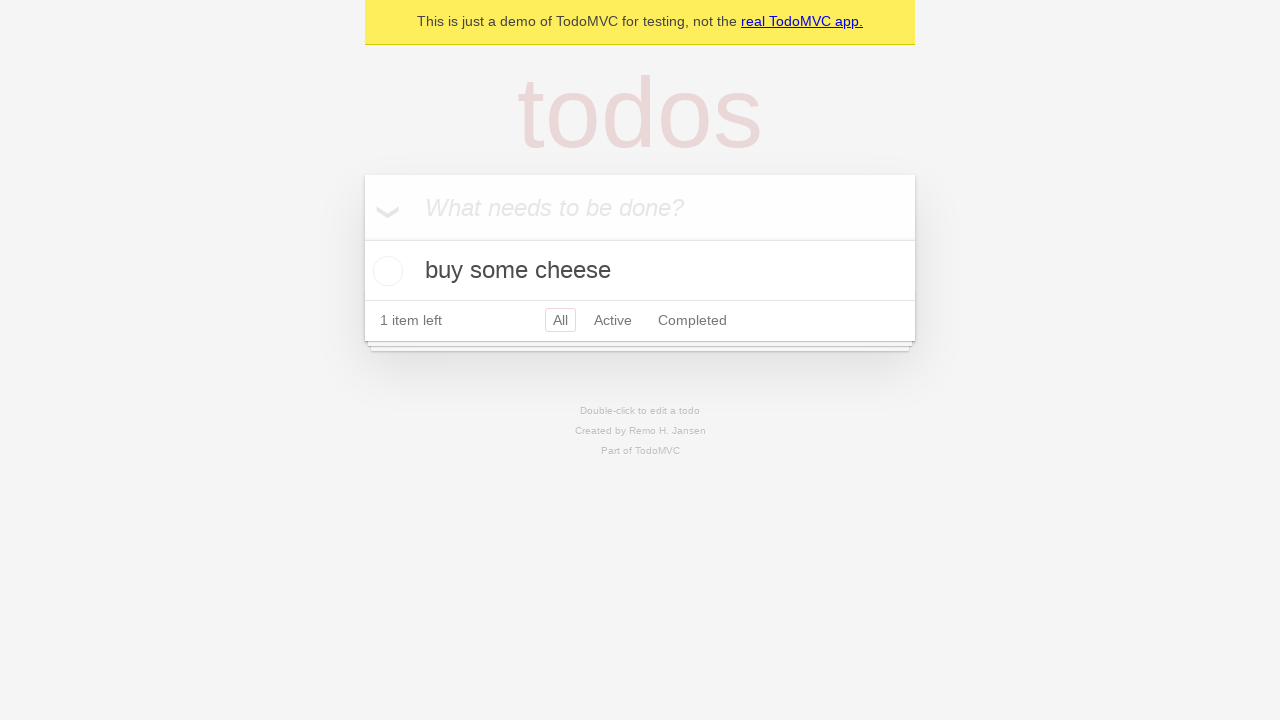

Filled todo input with 'feed the cat' on internal:attr=[placeholder="What needs to be done?"i]
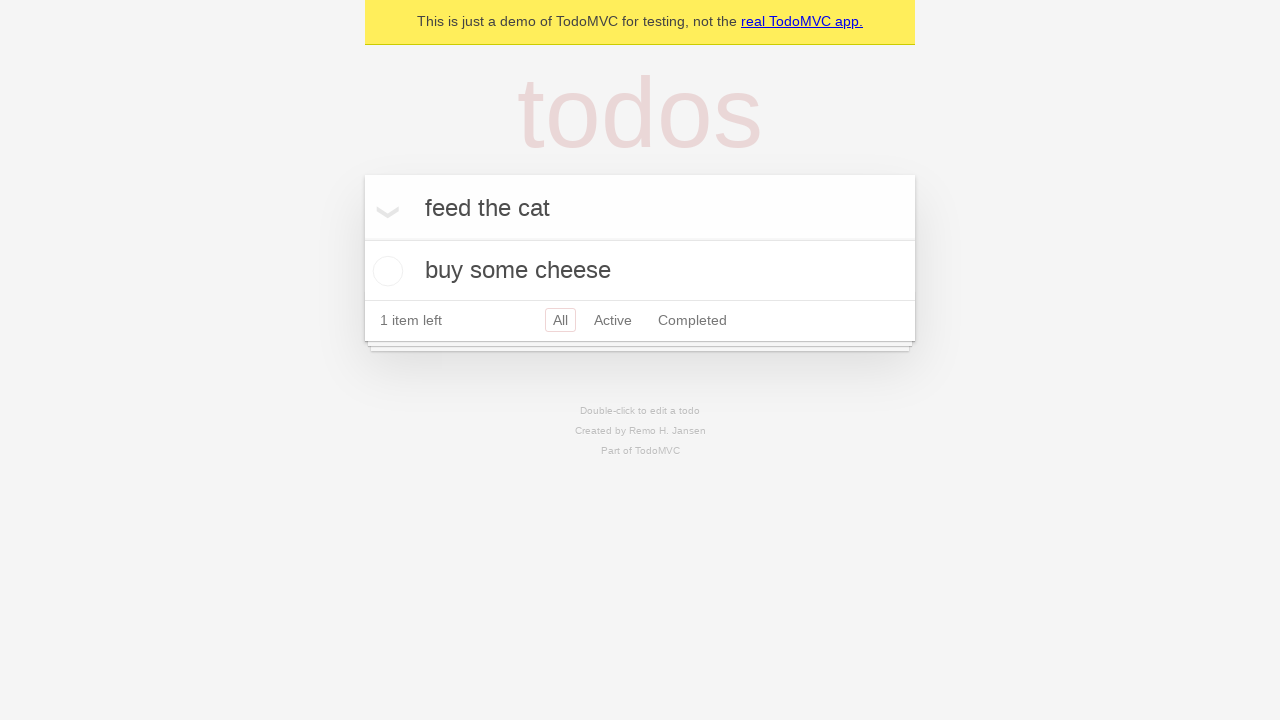

Pressed Enter to create second todo on internal:attr=[placeholder="What needs to be done?"i]
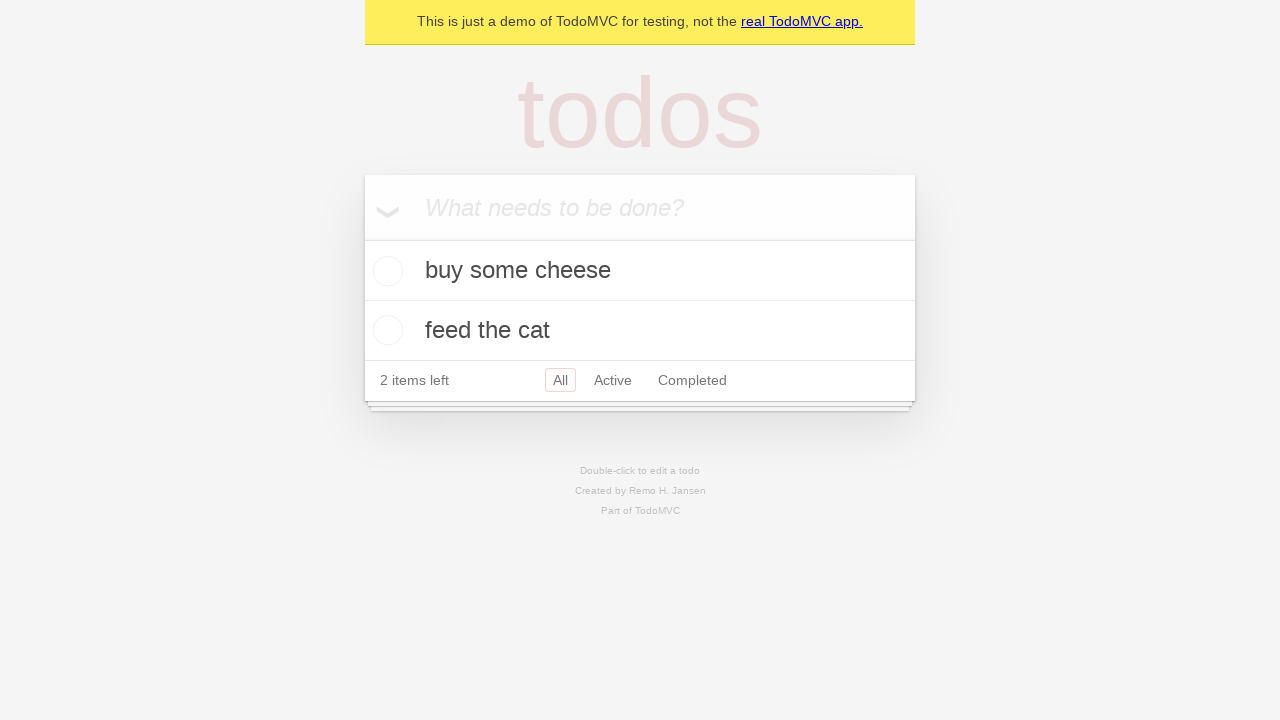

Filled todo input with 'book a doctors appointment' on internal:attr=[placeholder="What needs to be done?"i]
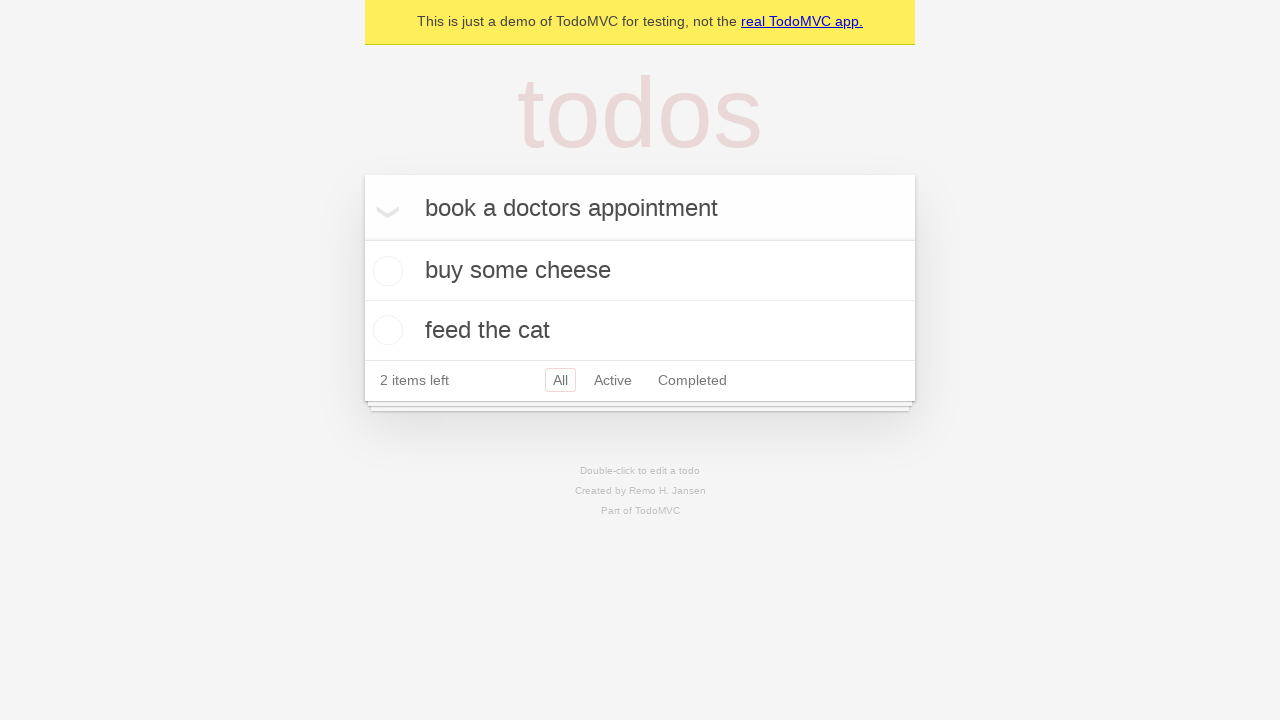

Pressed Enter to create third todo on internal:attr=[placeholder="What needs to be done?"i]
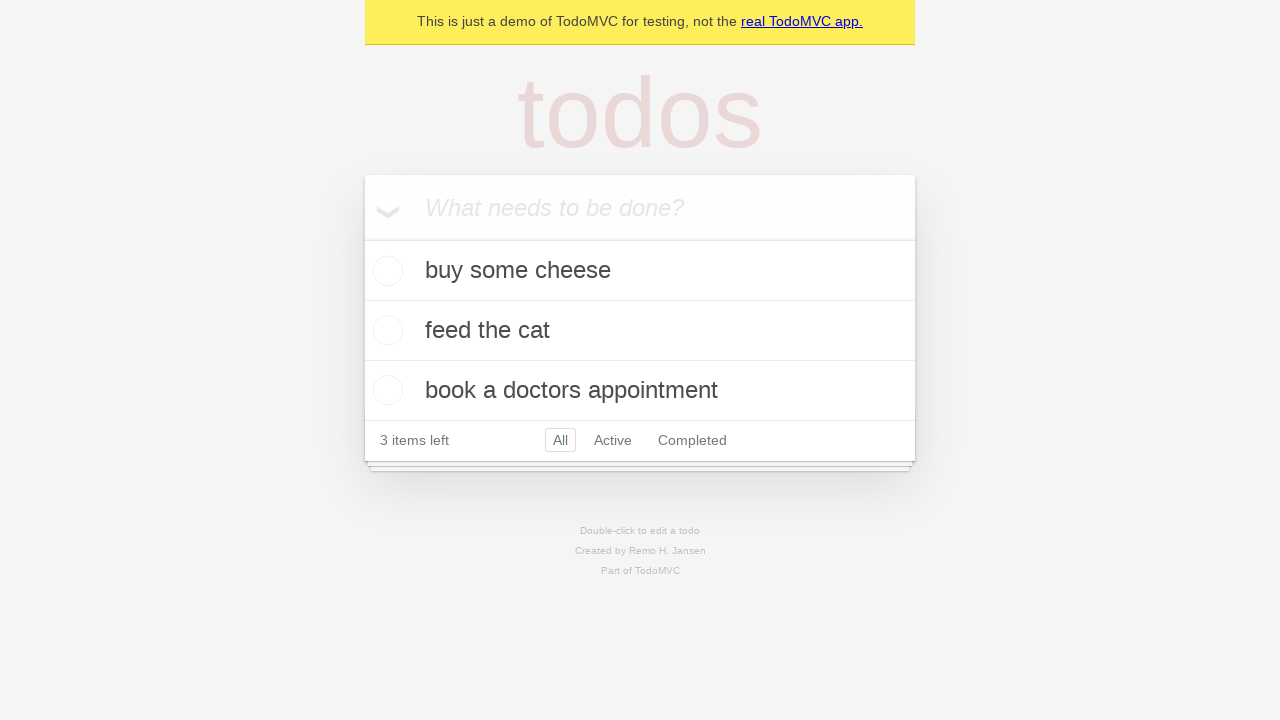

Checked toggle all checkbox to mark all items as complete at (362, 238) on internal:label="Mark all as complete"i
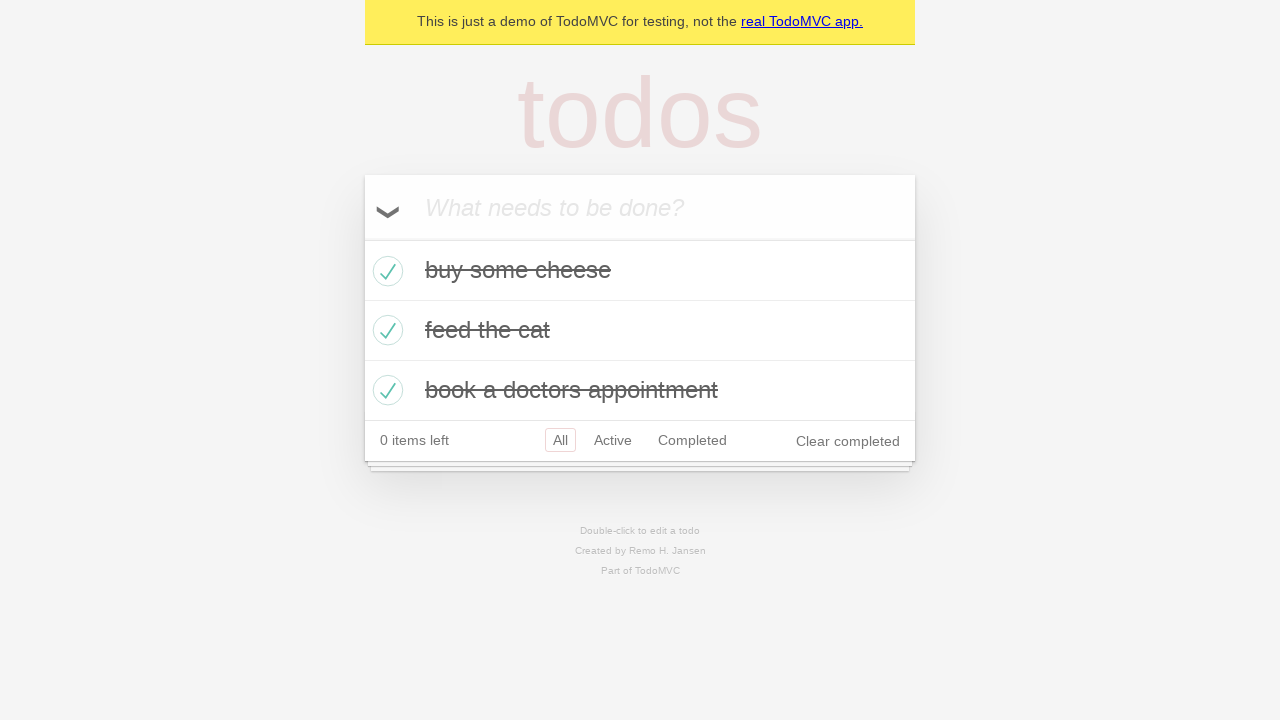

Unchecked toggle all checkbox to clear complete state of all items at (362, 238) on internal:label="Mark all as complete"i
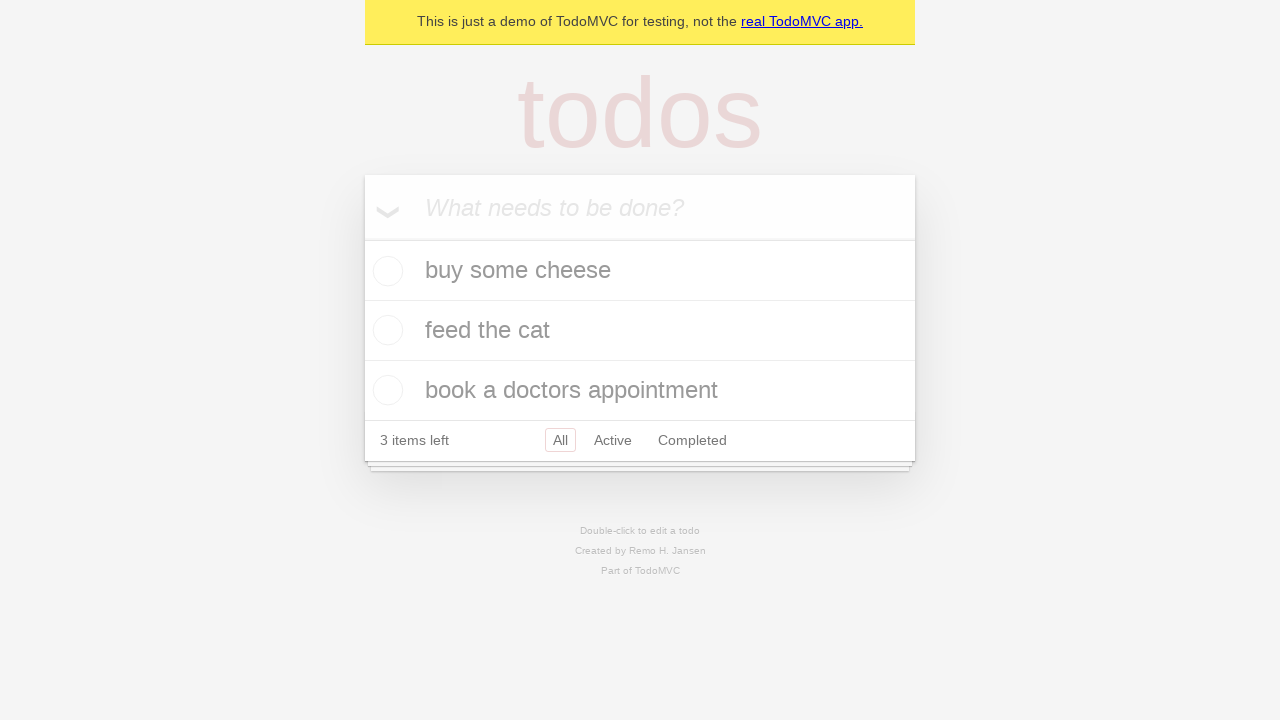

Waited for todo items to be visible after toggling complete state
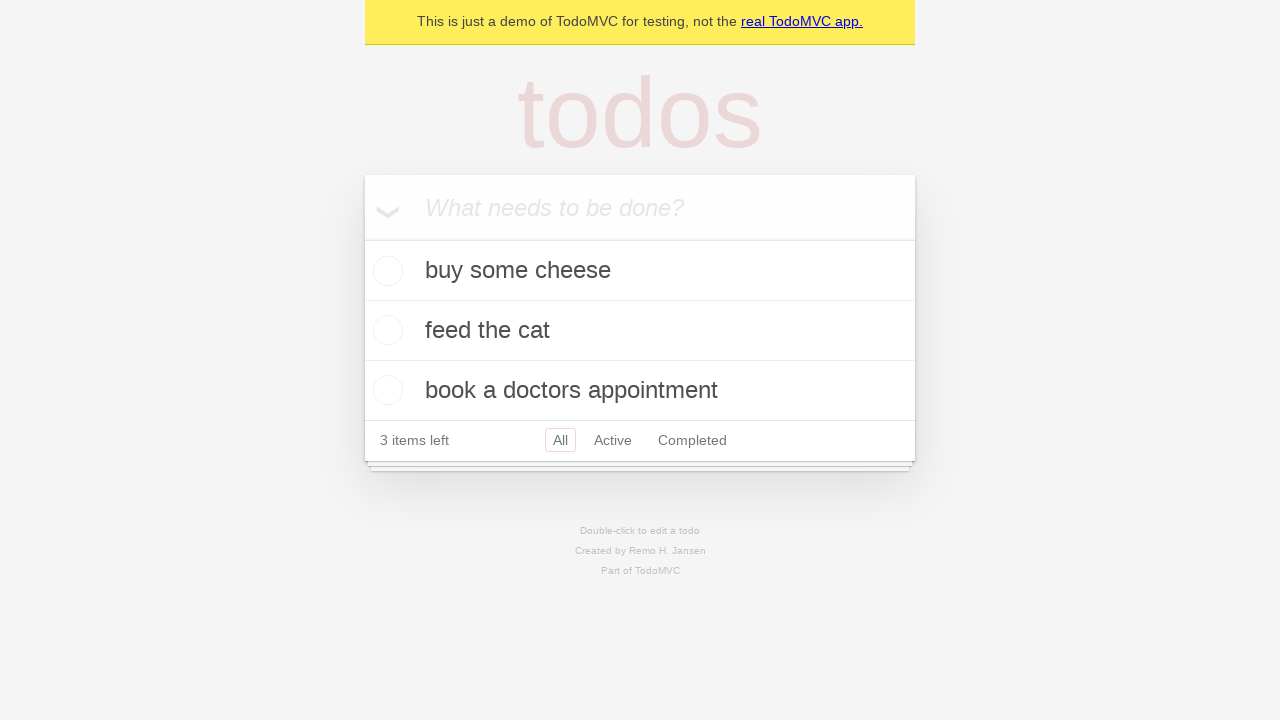

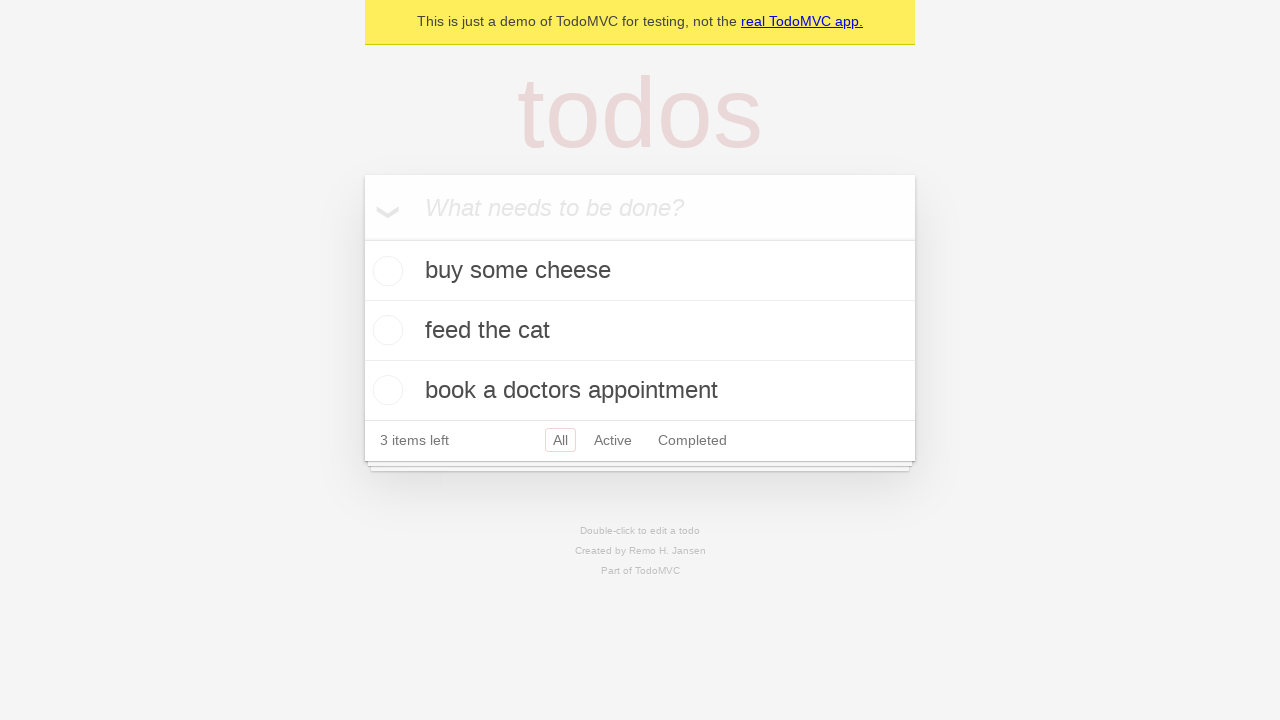